Simple navigation test that loads the Python.org homepage and verifies it loads successfully

Starting URL: https://www.python.org

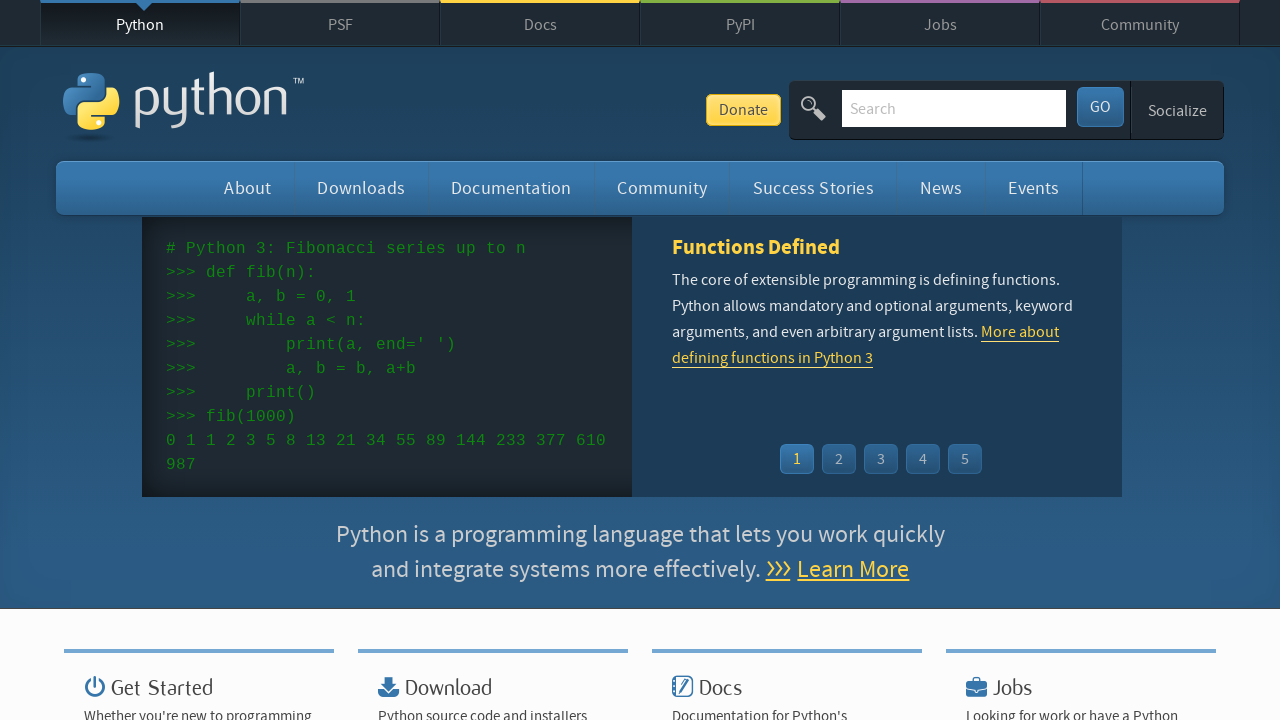

Navigated to Python.org homepage
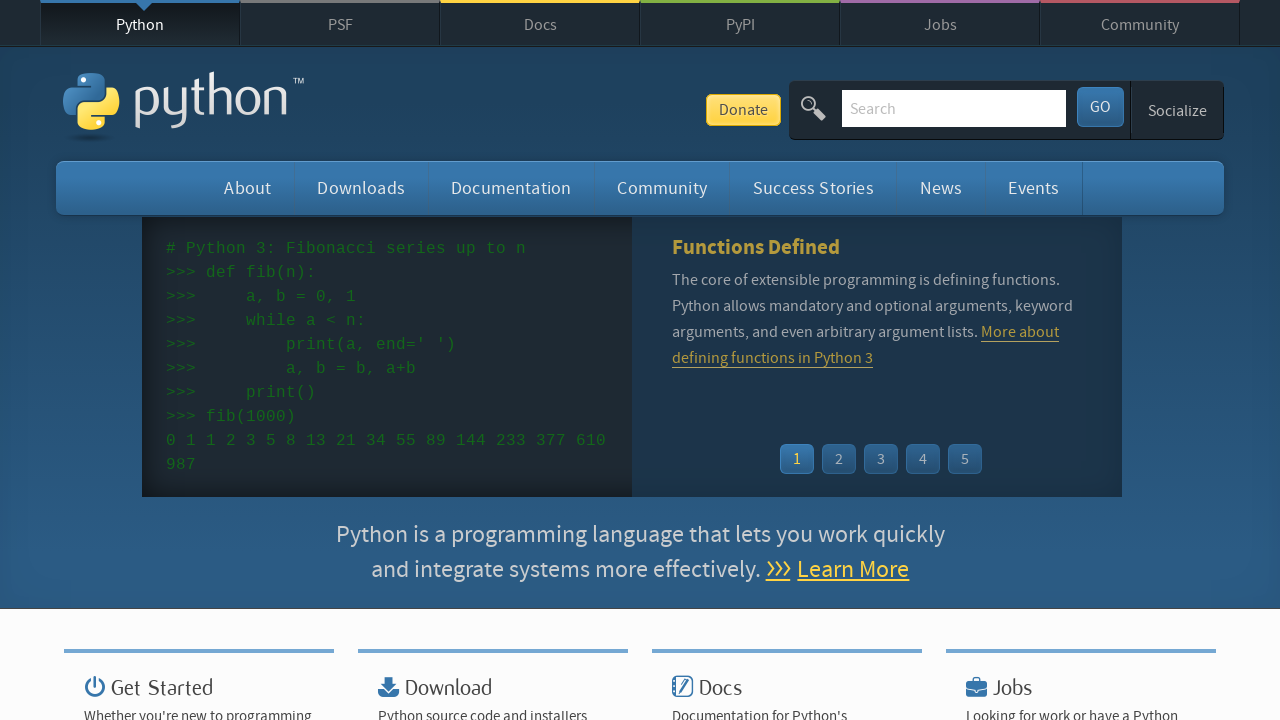

Page body element loaded successfully
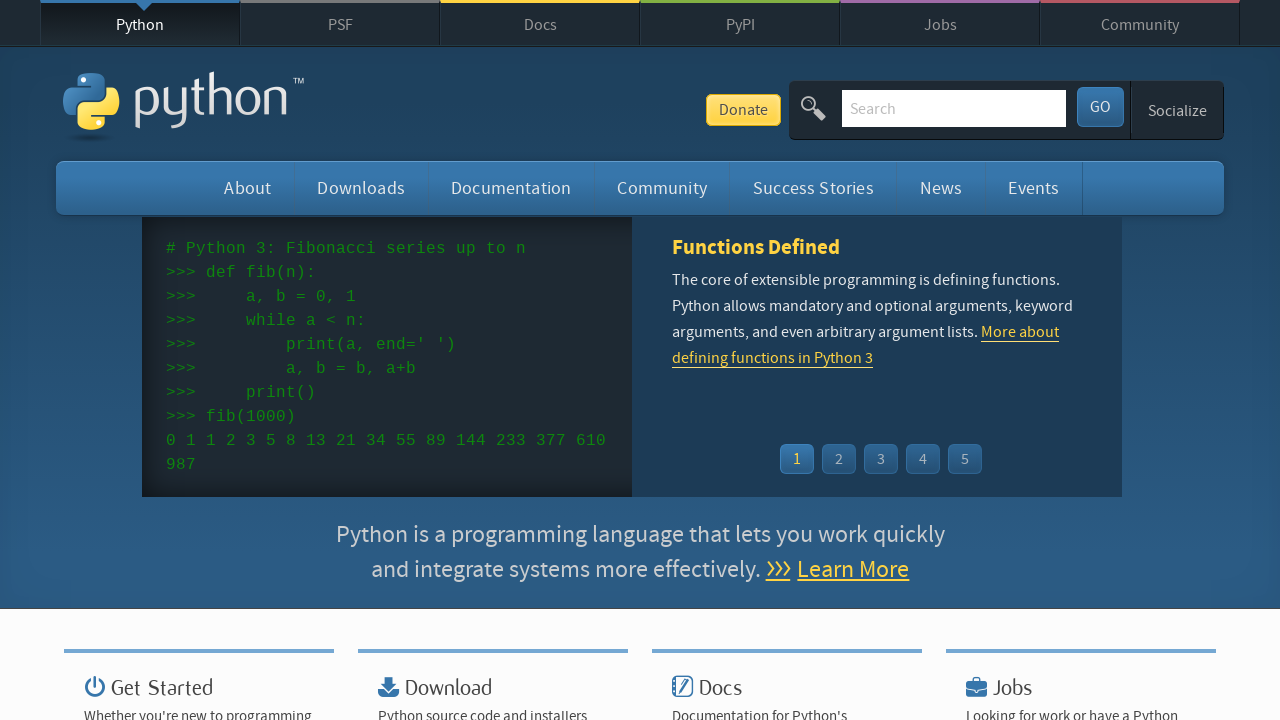

Verified page title contains 'Python'
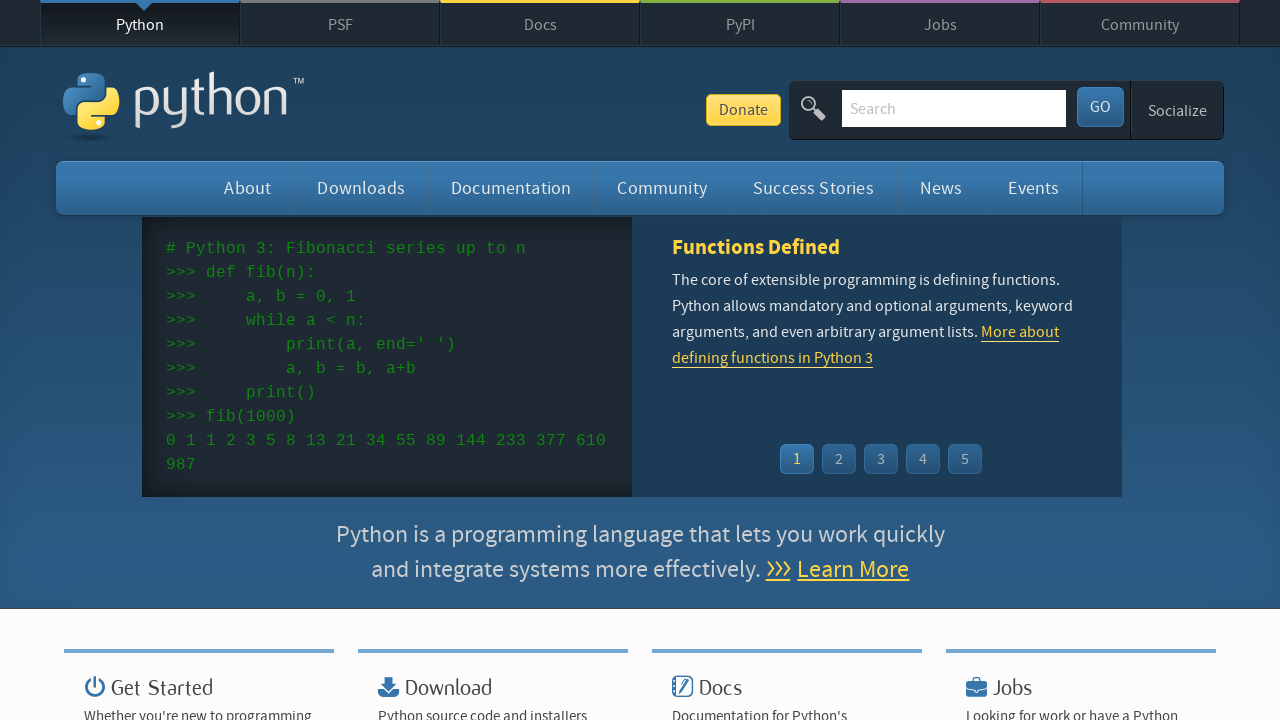

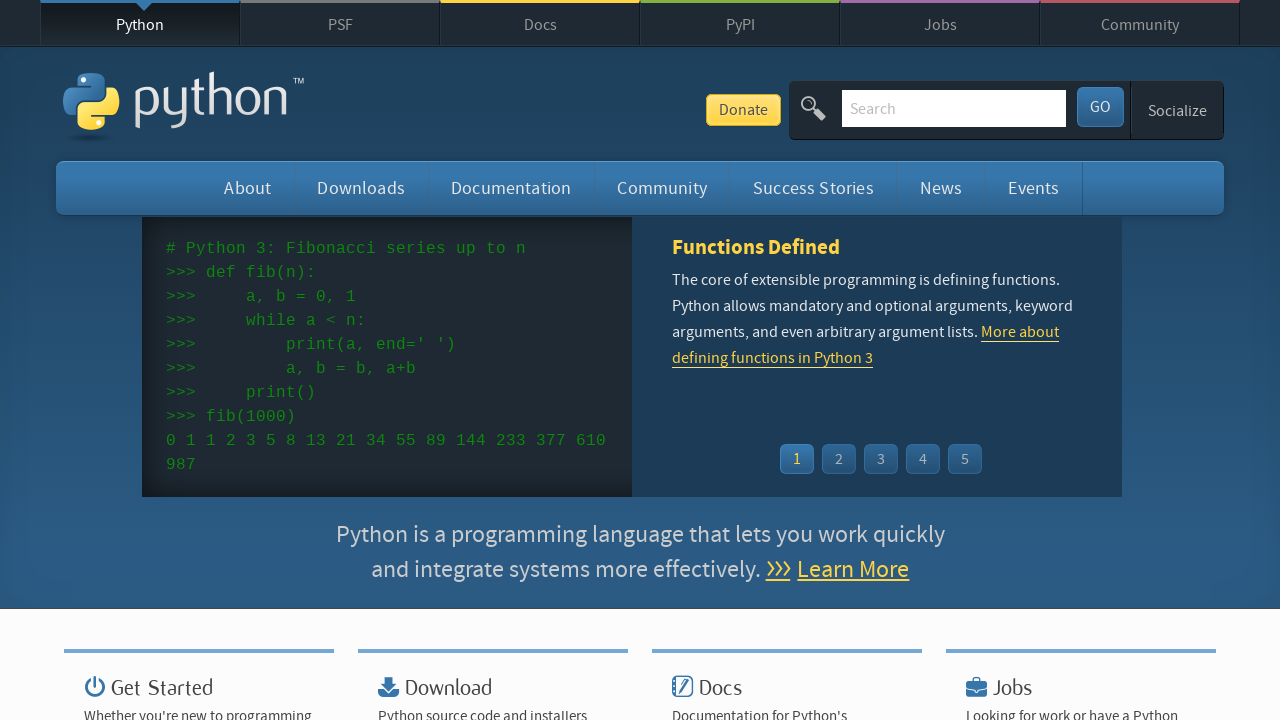